Tests the ability to open a new browser window, navigate to a different page in the new window, and verify that two windows are open.

Starting URL: https://the-internet.herokuapp.com

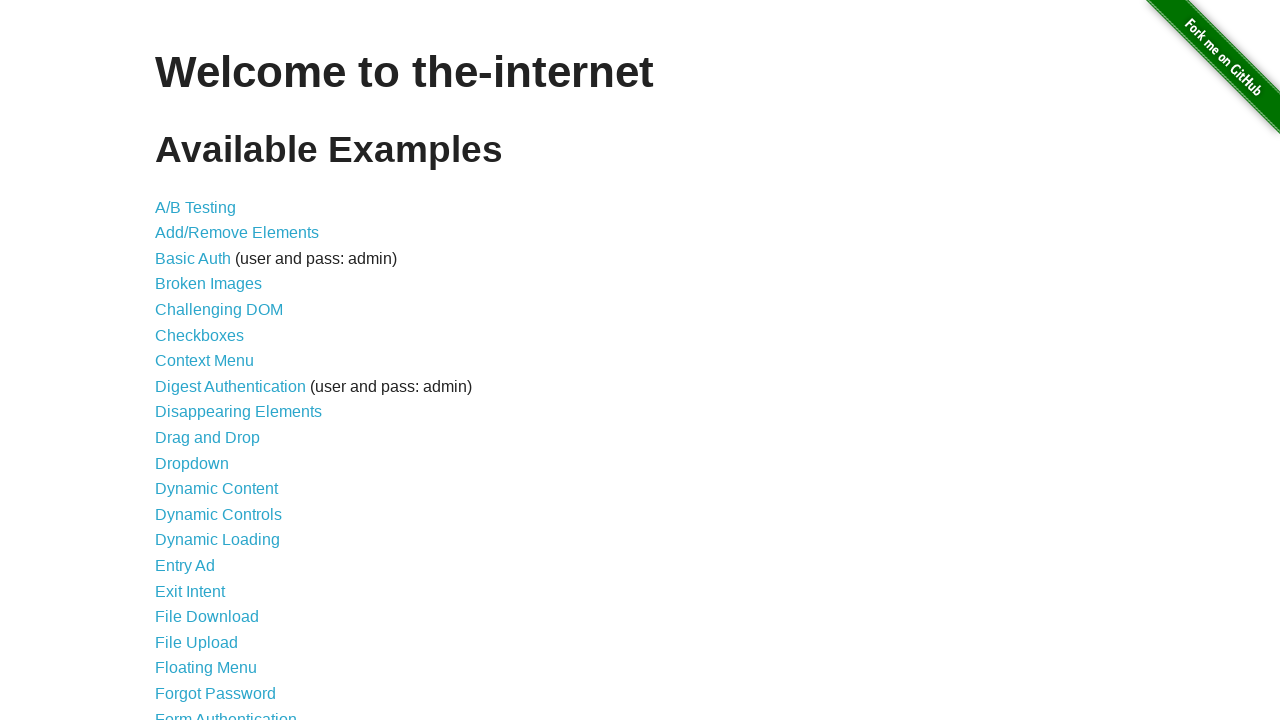

Opened a new browser window/page
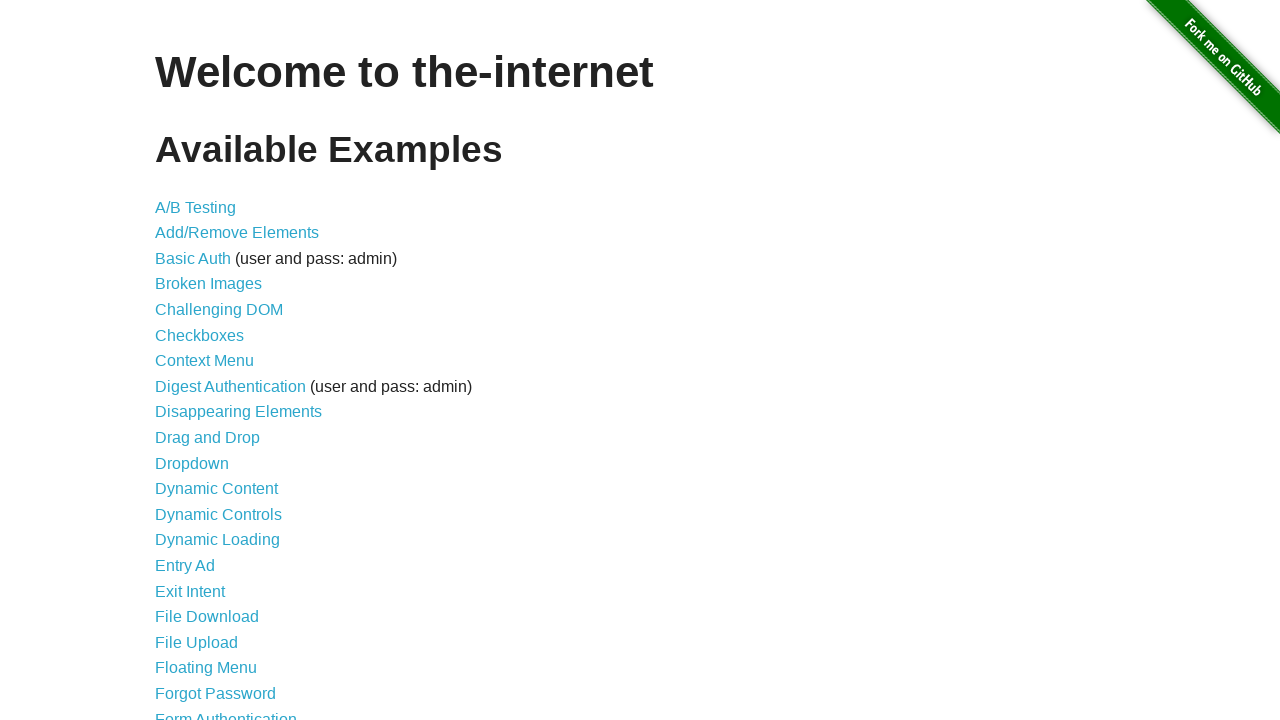

Navigated to the typos page in the new window
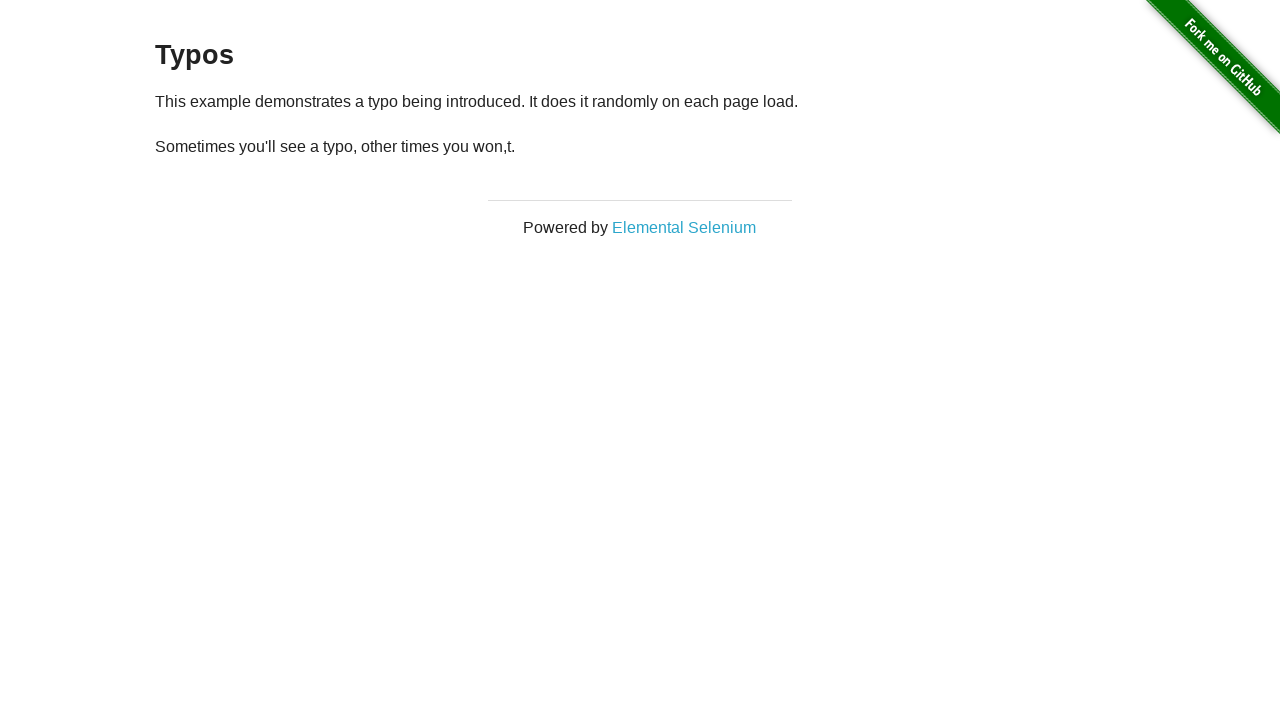

Verified that 2 windows are open
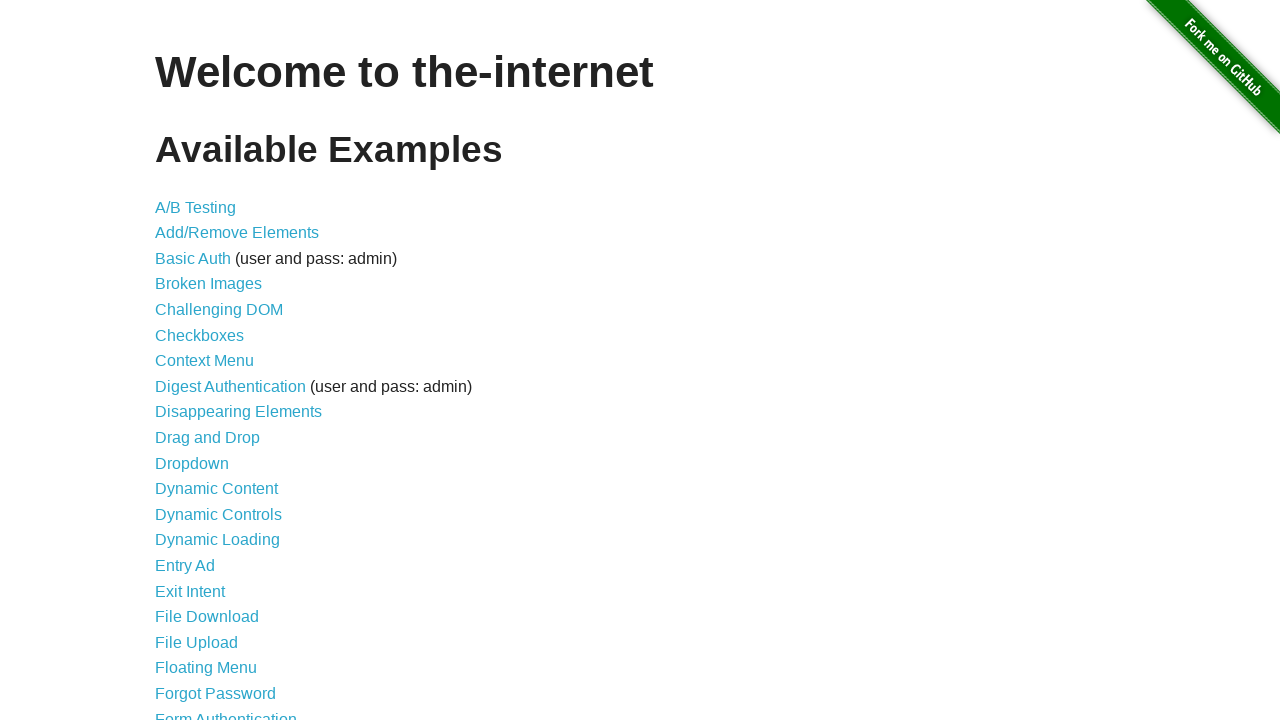

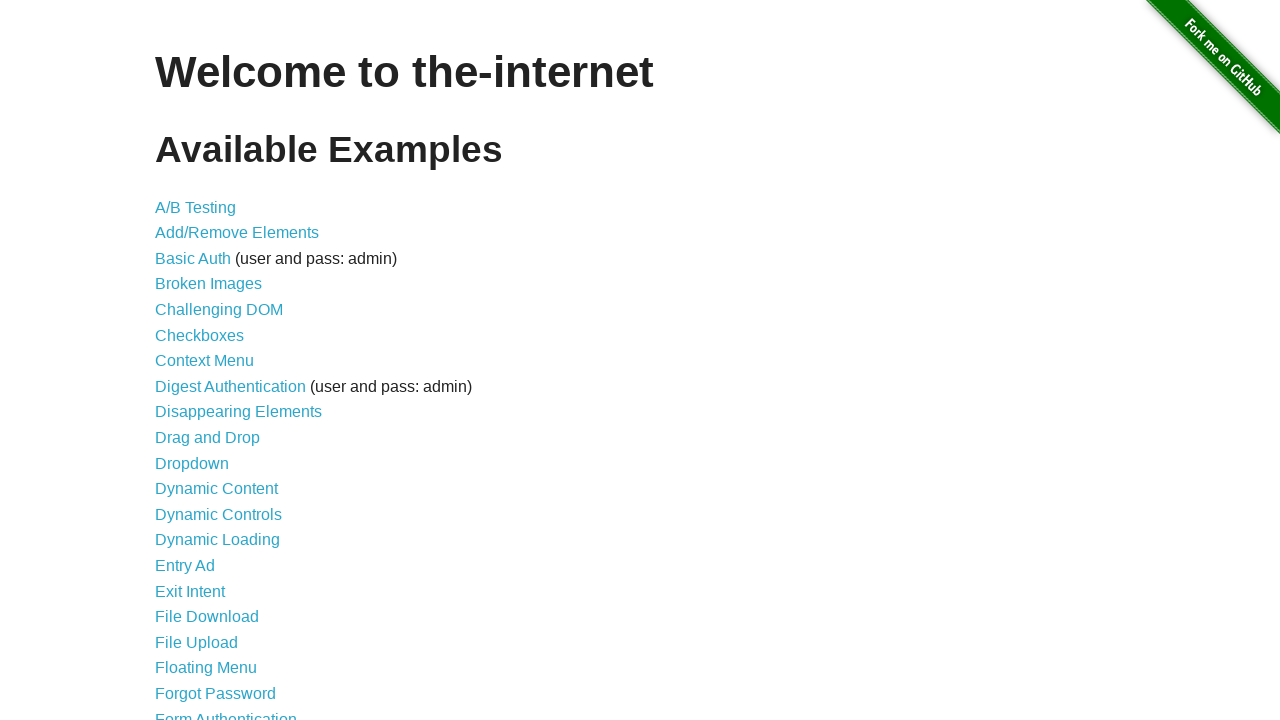